Navigates to Python Club website and verifies that blog posts are displayed with their titles and links

Starting URL: http://pythonclub.com.br/

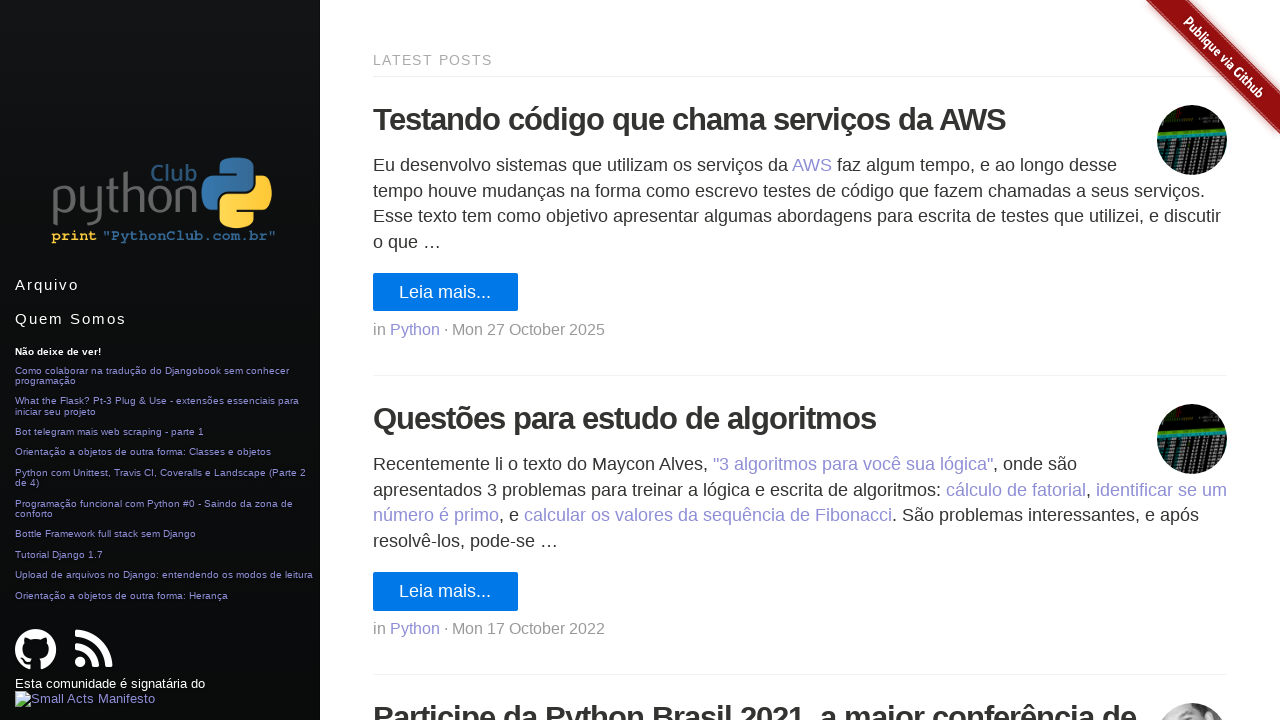

Navigated to Python Club website
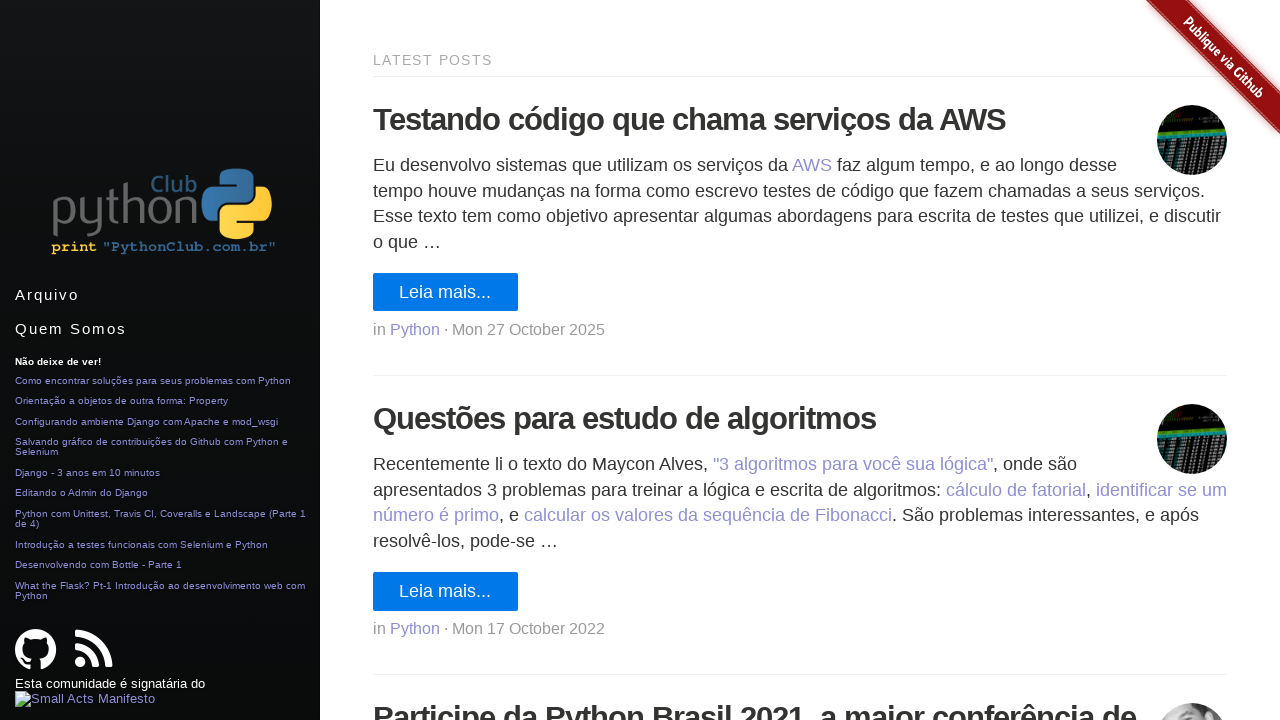

Posts container loaded
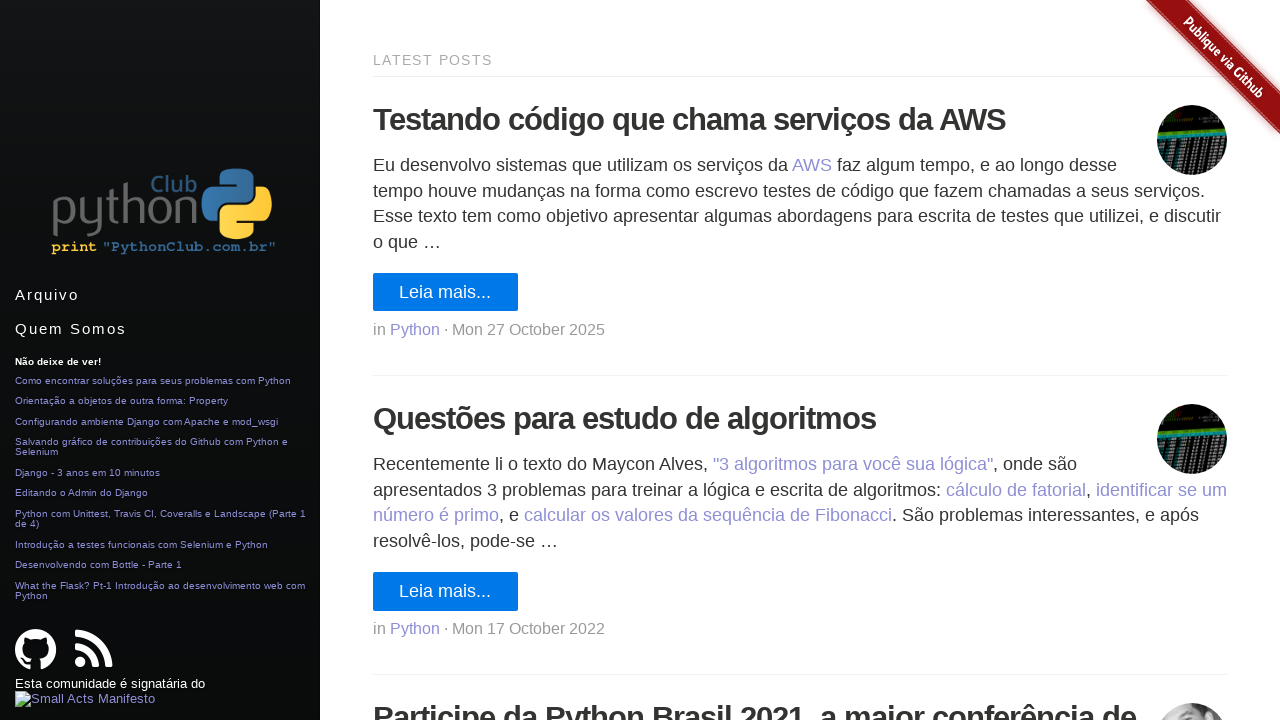

First post element is visible
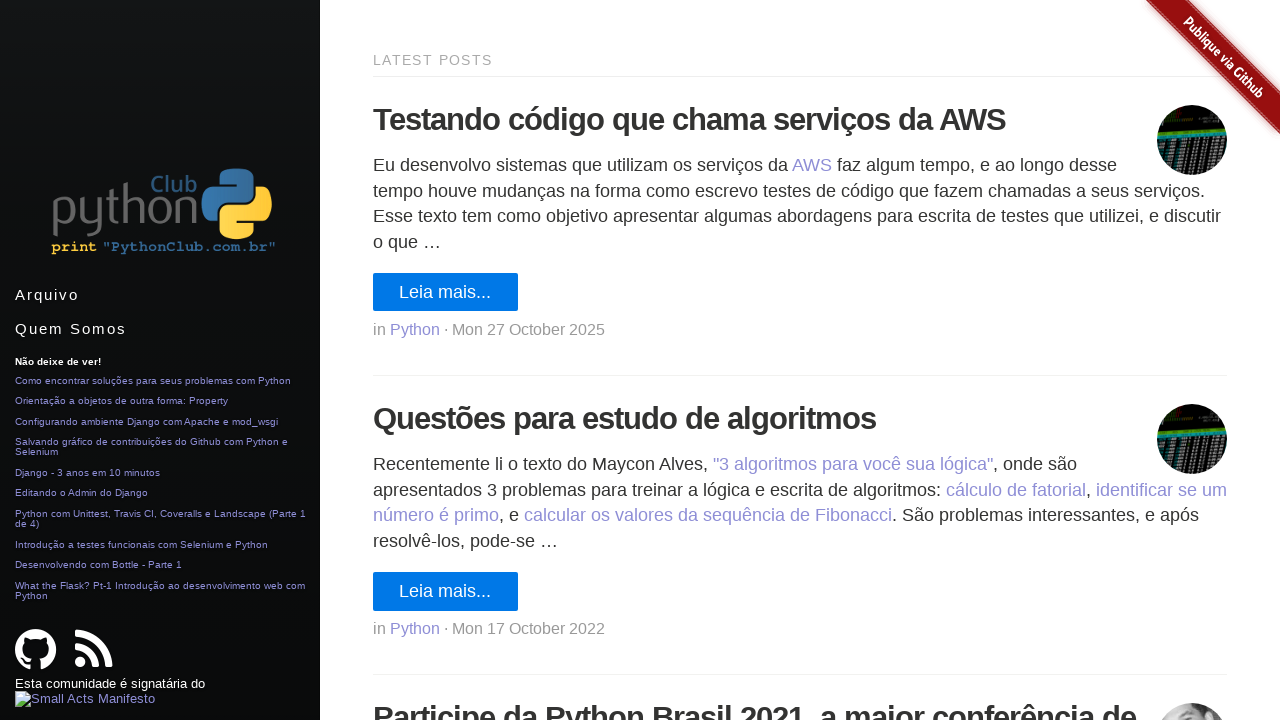

Post titles are visible with links
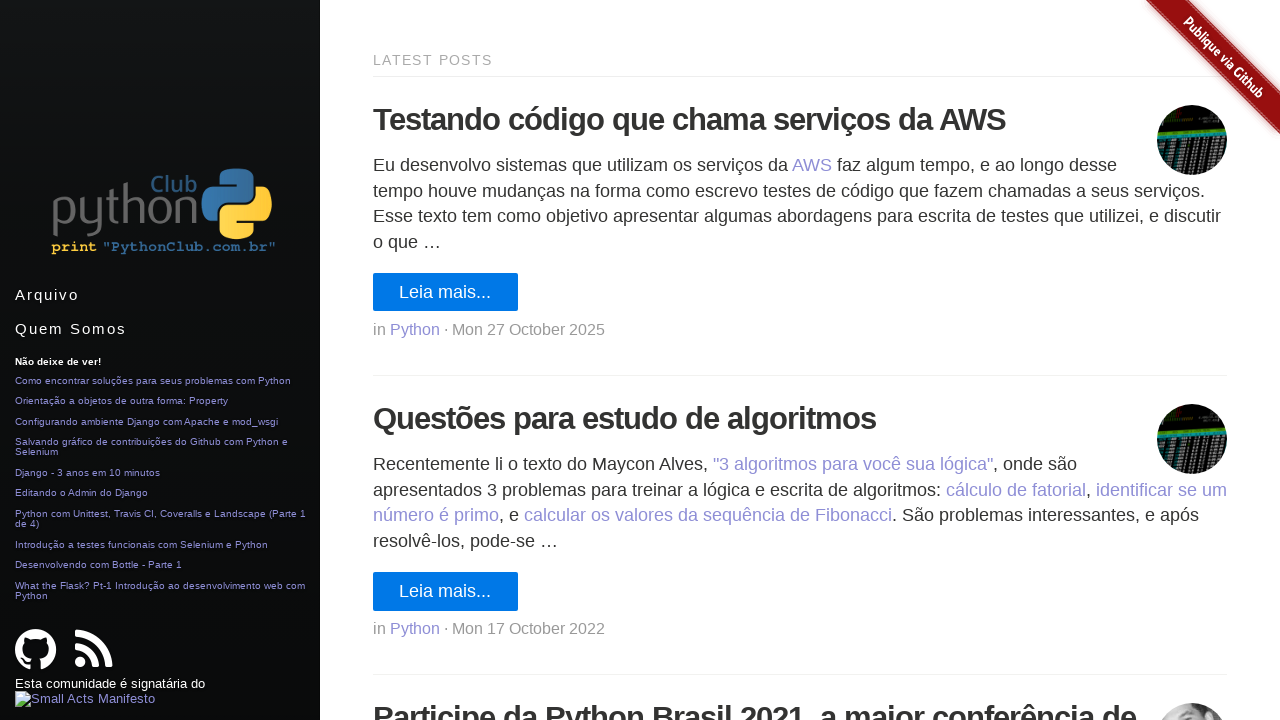

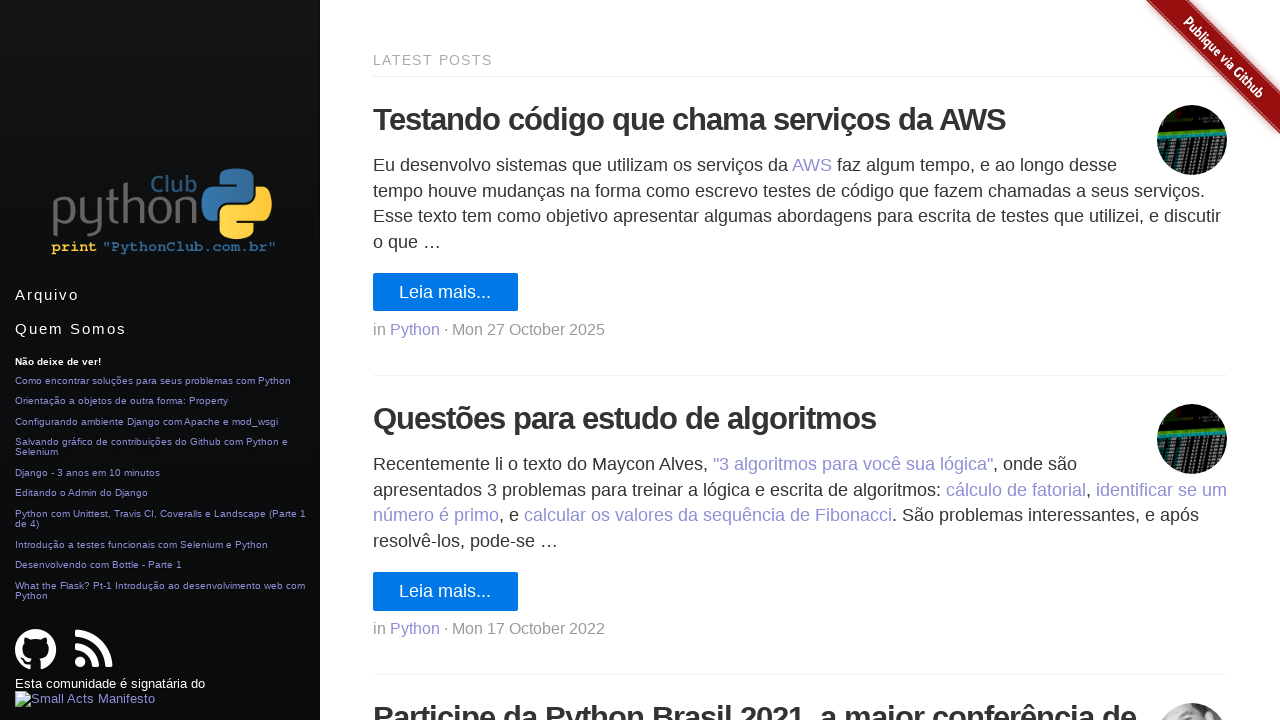